Tests basic browser navigation functionality by refreshing the page, navigating back, and then navigating forward on the VWO application page.

Starting URL: https://app.vwo.com

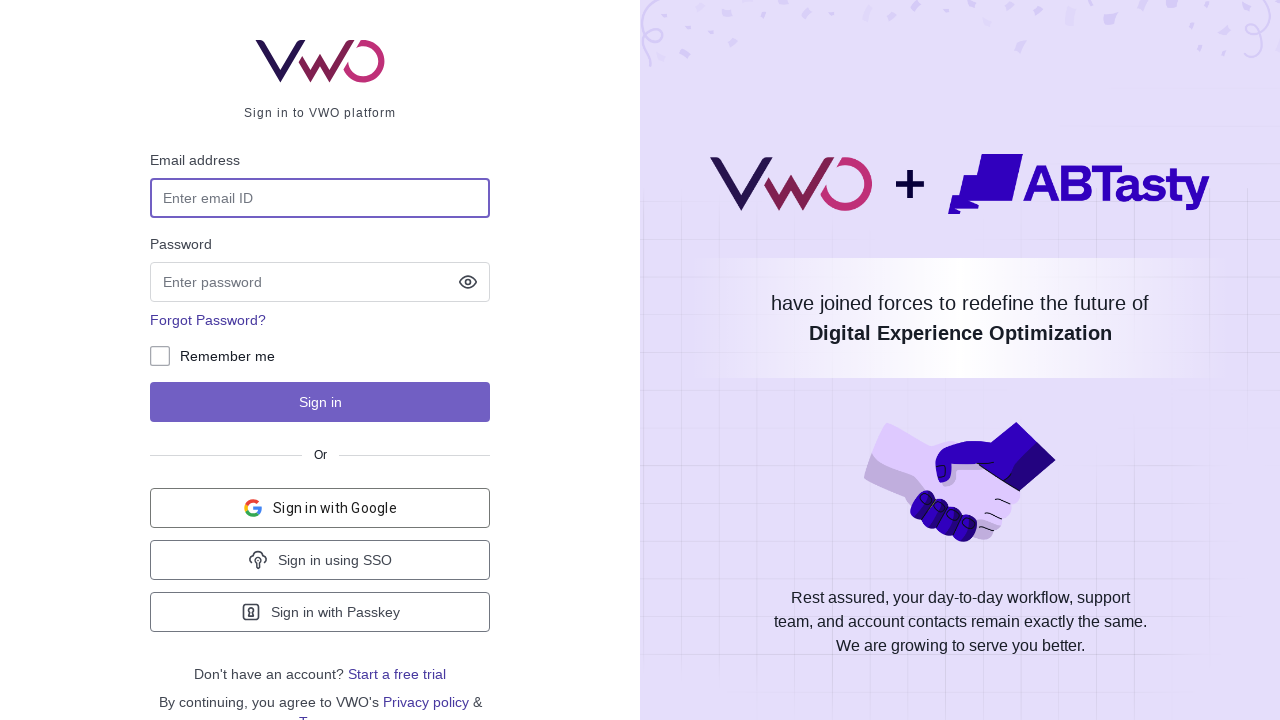

Refreshed the VWO application page
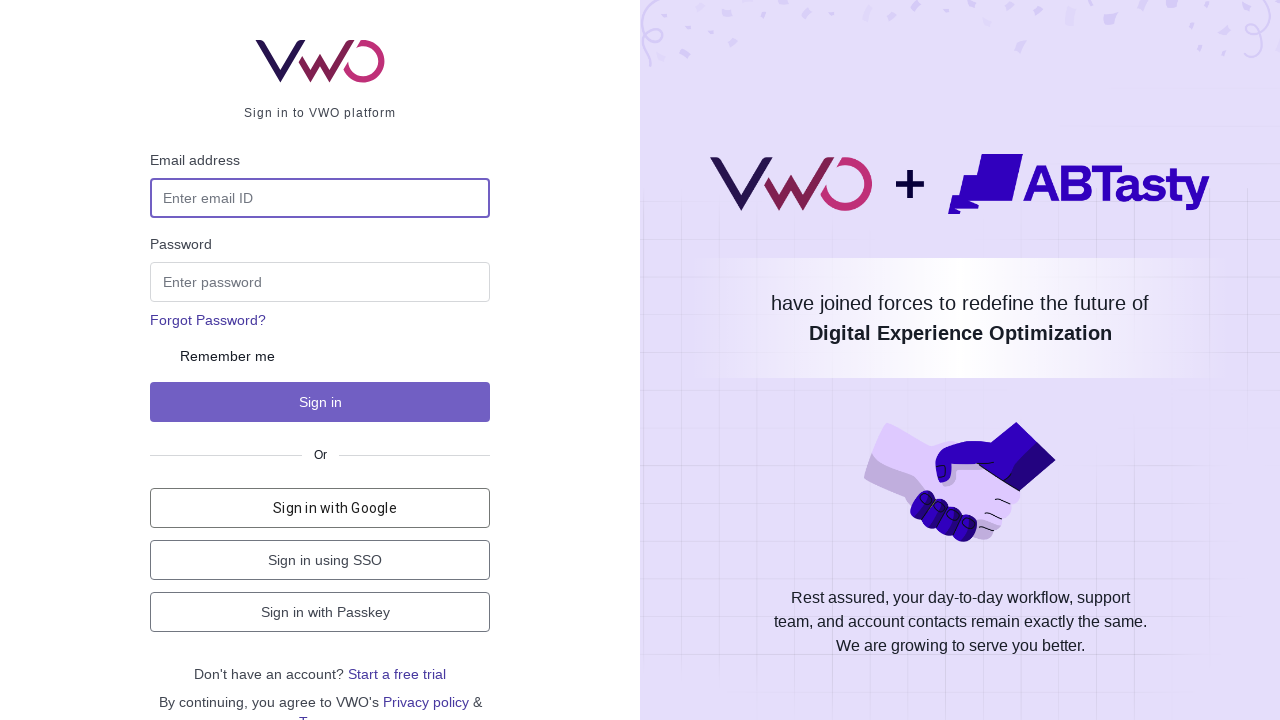

Navigated back in browser history
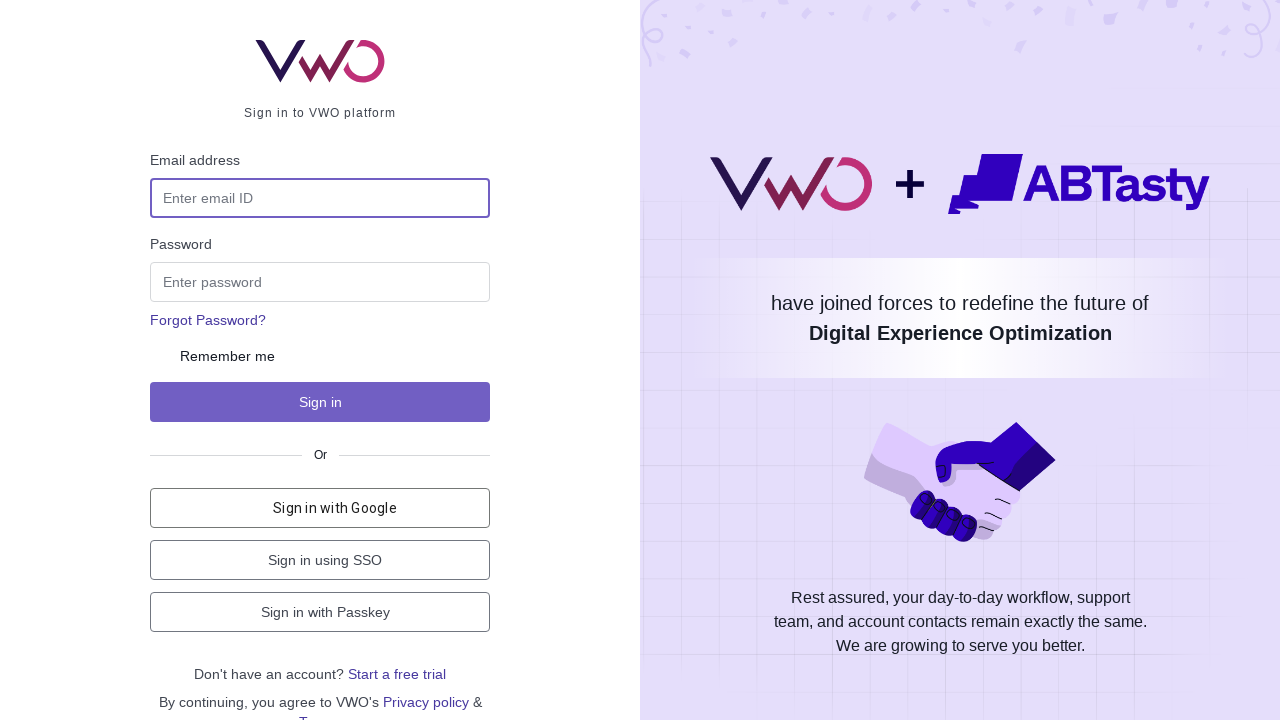

Navigated forward in browser history
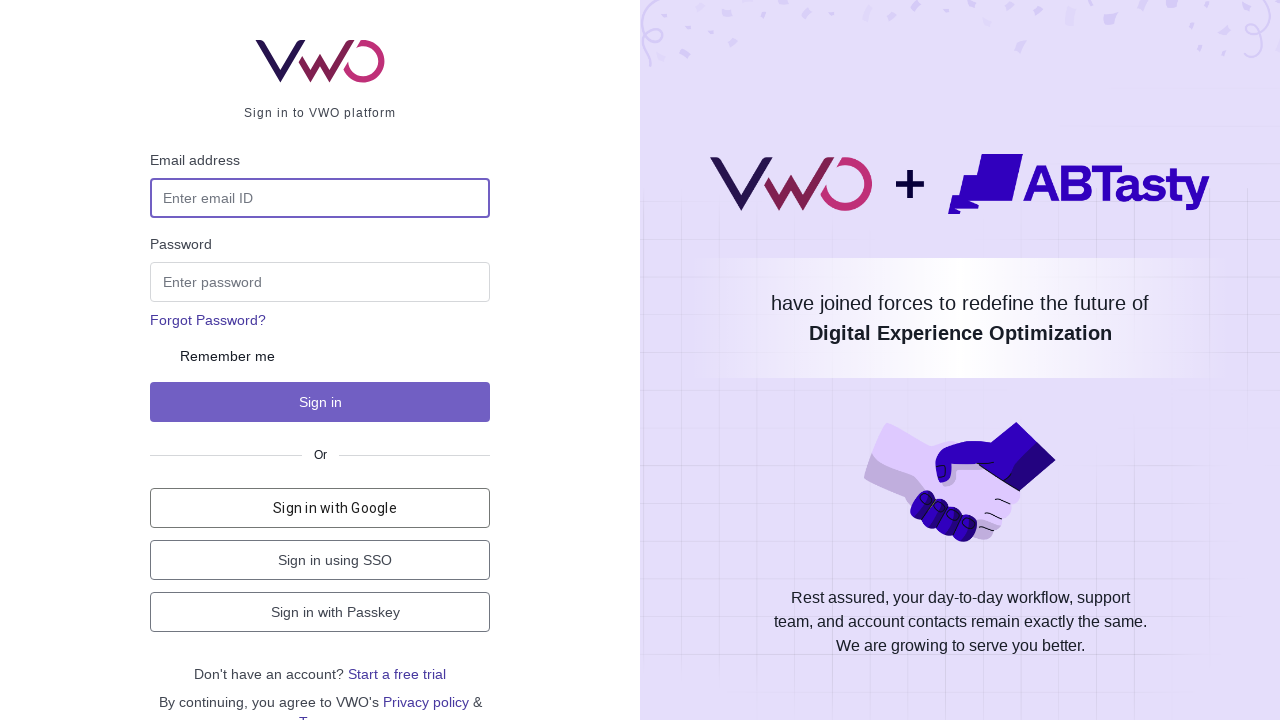

Waited for page to fully load
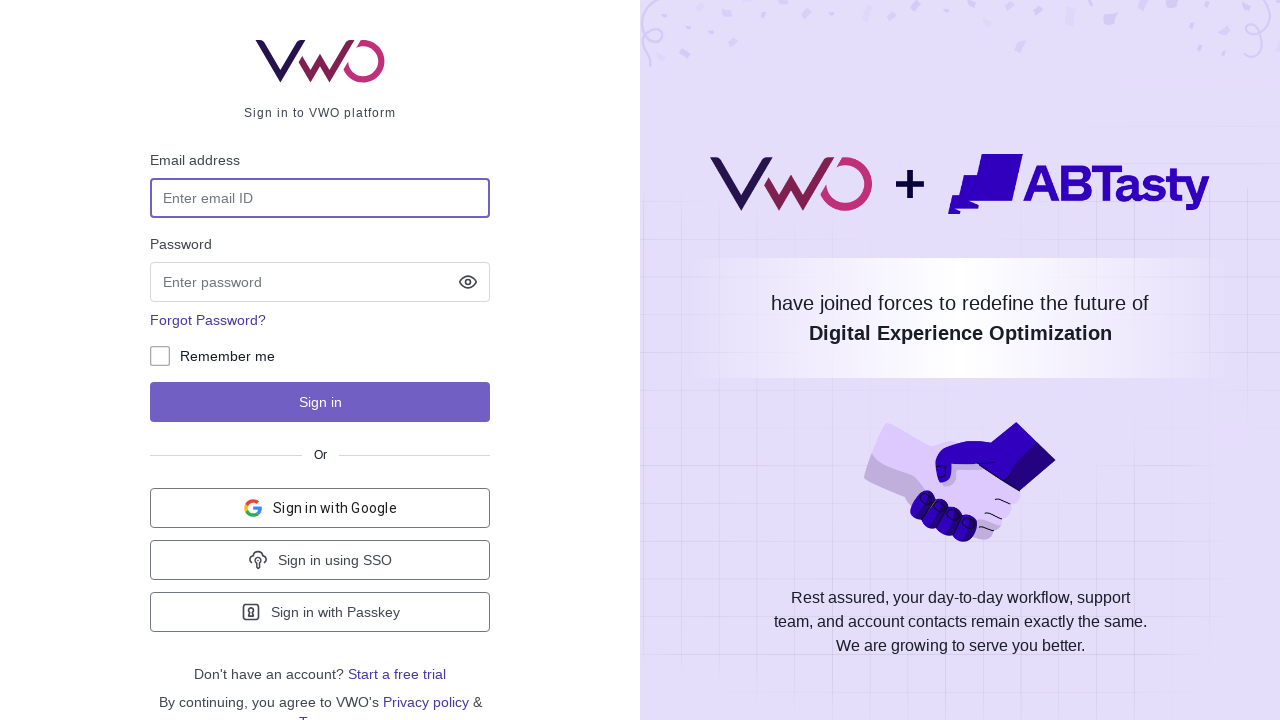

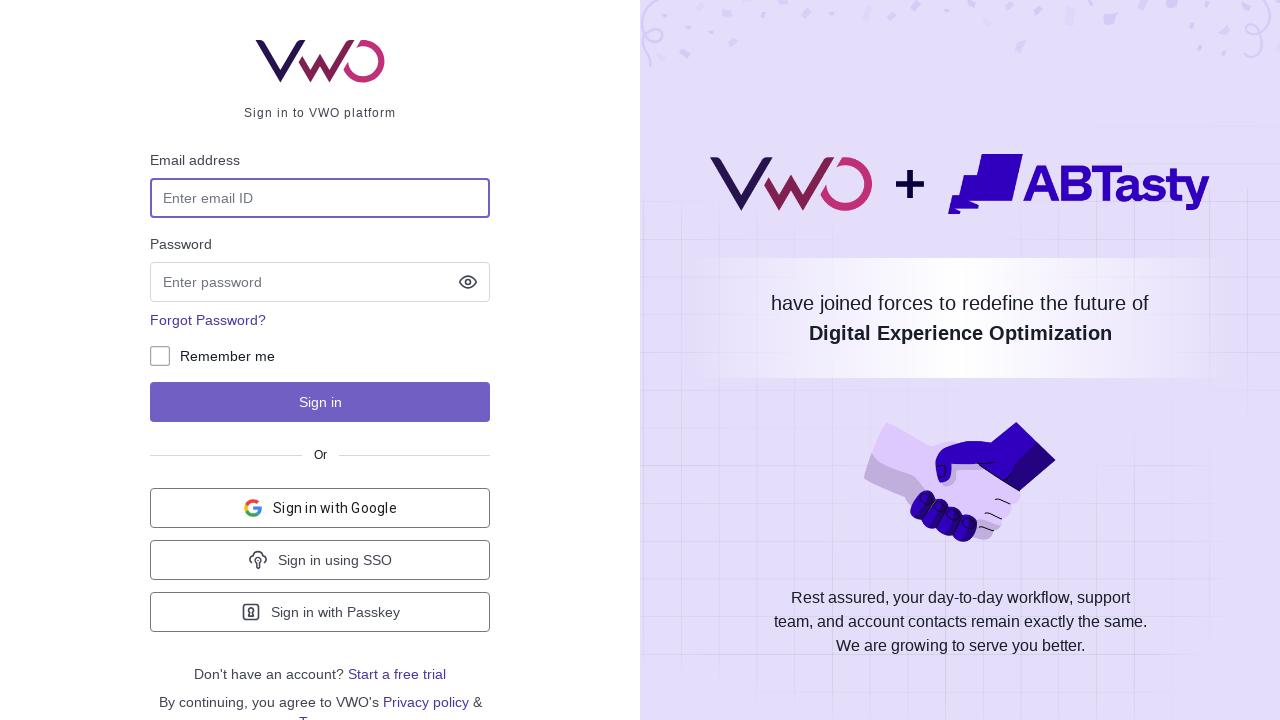